Tests dropdown menu navigation by hovering over "Free Ebooks" menu item and clicking on "Free Machine Learning Ebooks" submenu option

Starting URL: https://www.globalsqa.com/

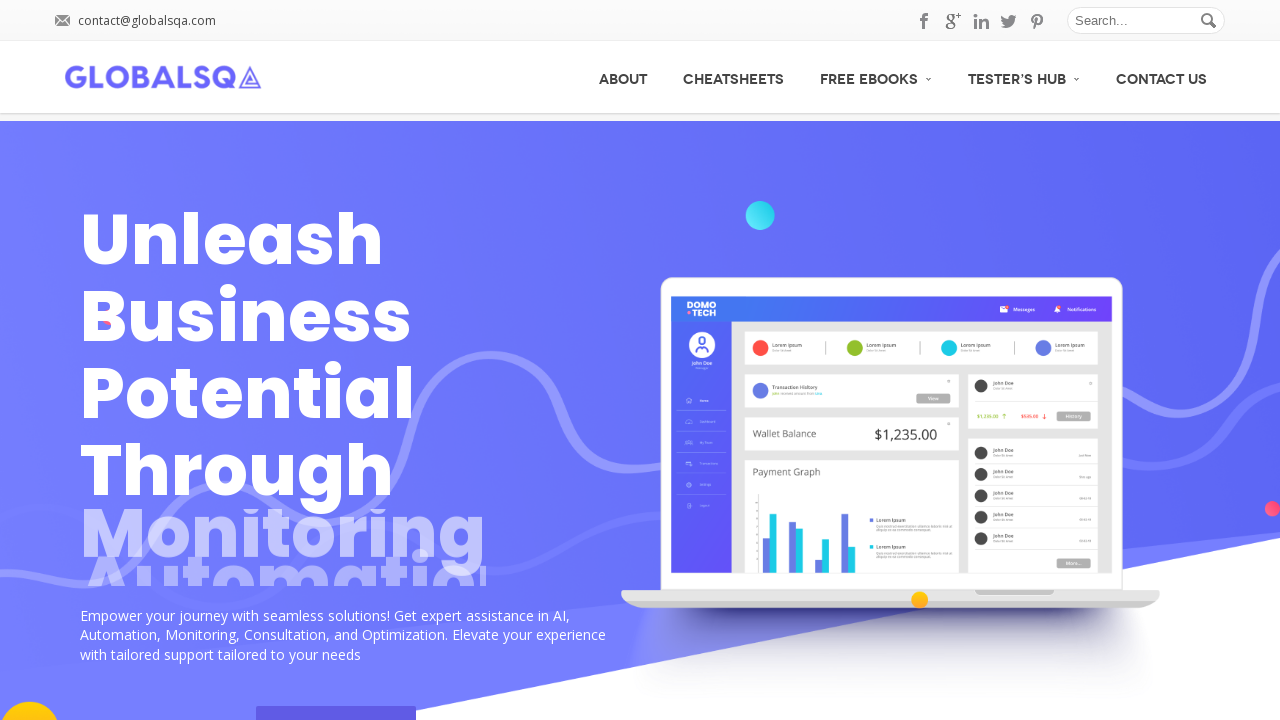

Hovered over 'Free Ebooks' menu item to reveal dropdown at (876, 76) on (//a[text()='Free Ebooks'])[1]
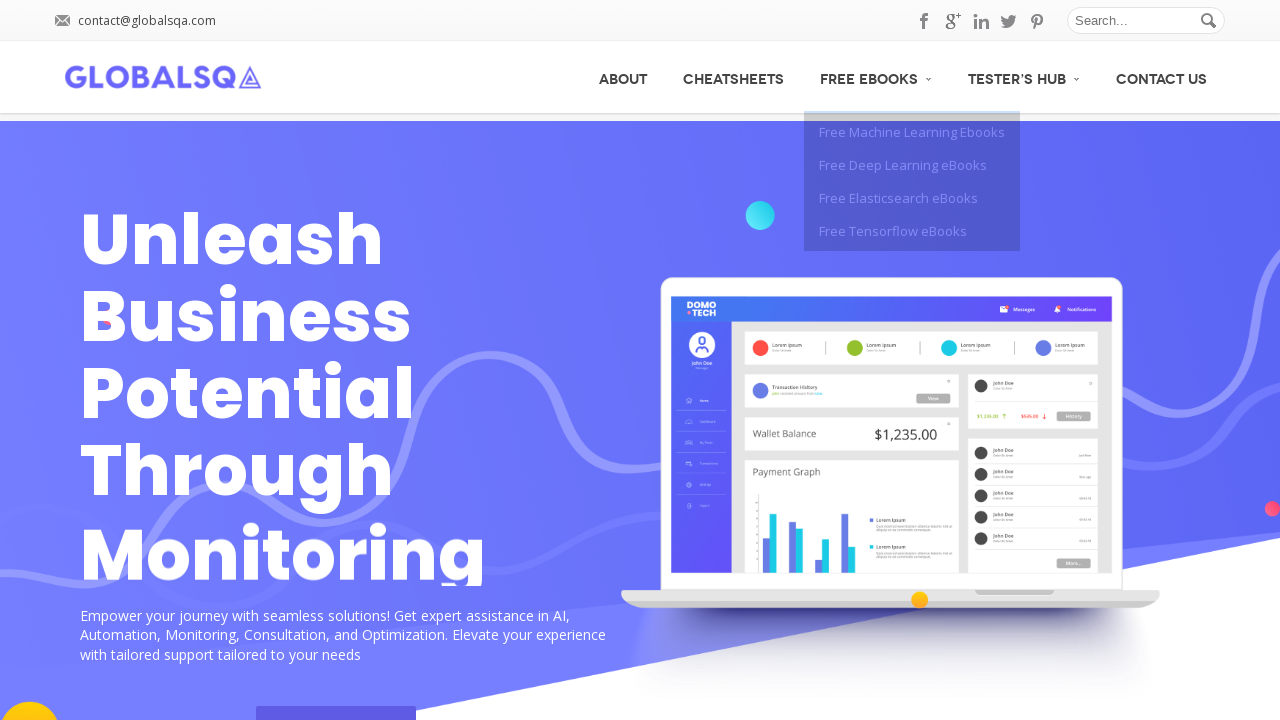

Clicked on 'Free Machine Learning Ebooks' submenu option at (912, 132) on (//span[text()='Free Machine Learning Ebooks'])[1]
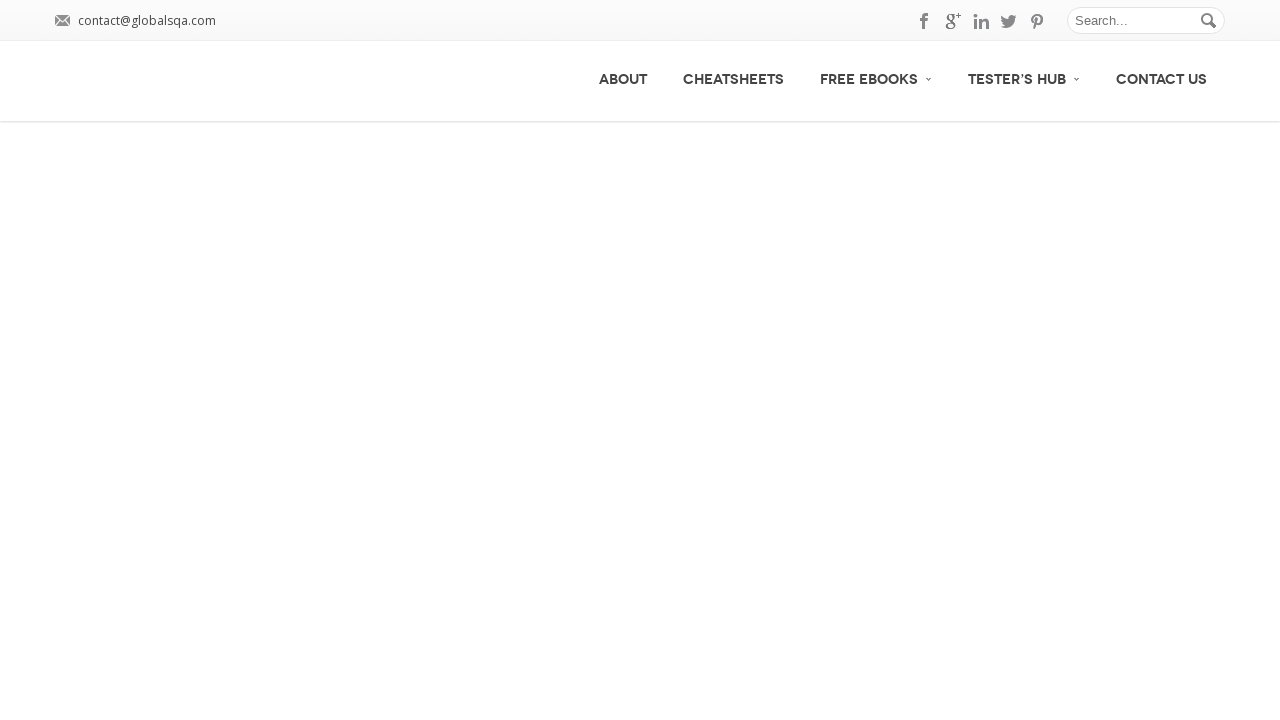

Page navigation completed and fully loaded
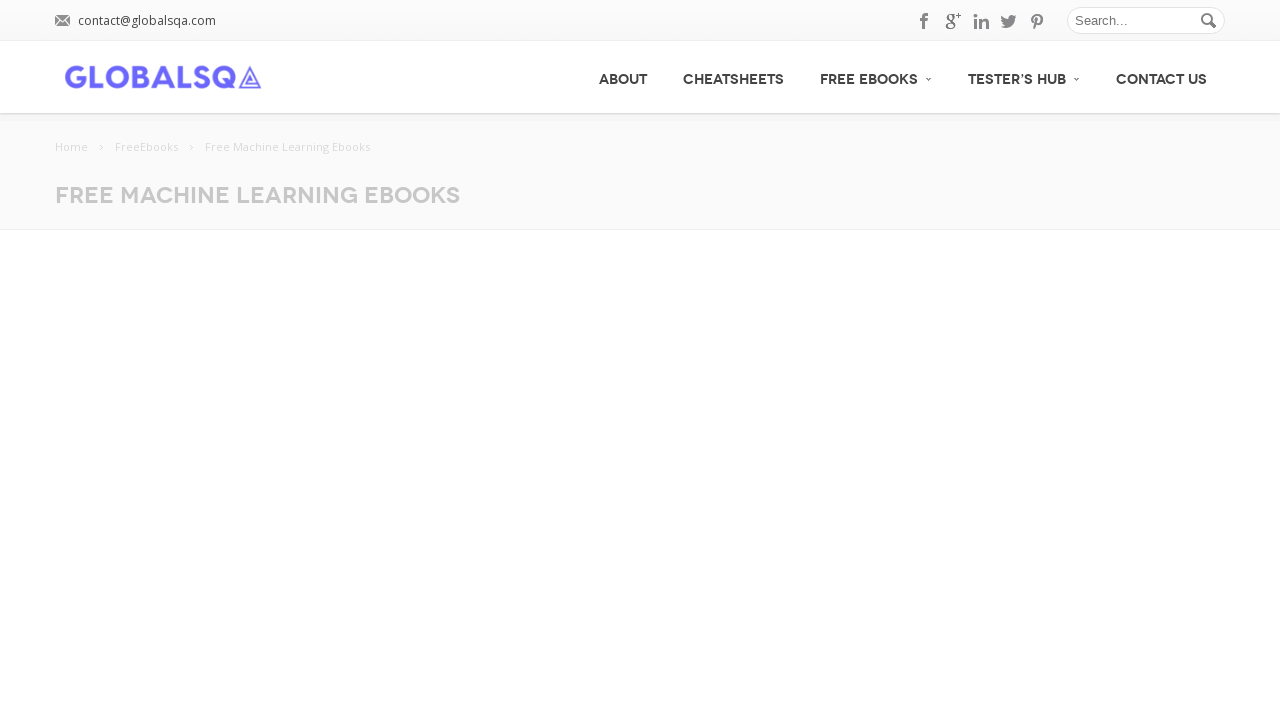

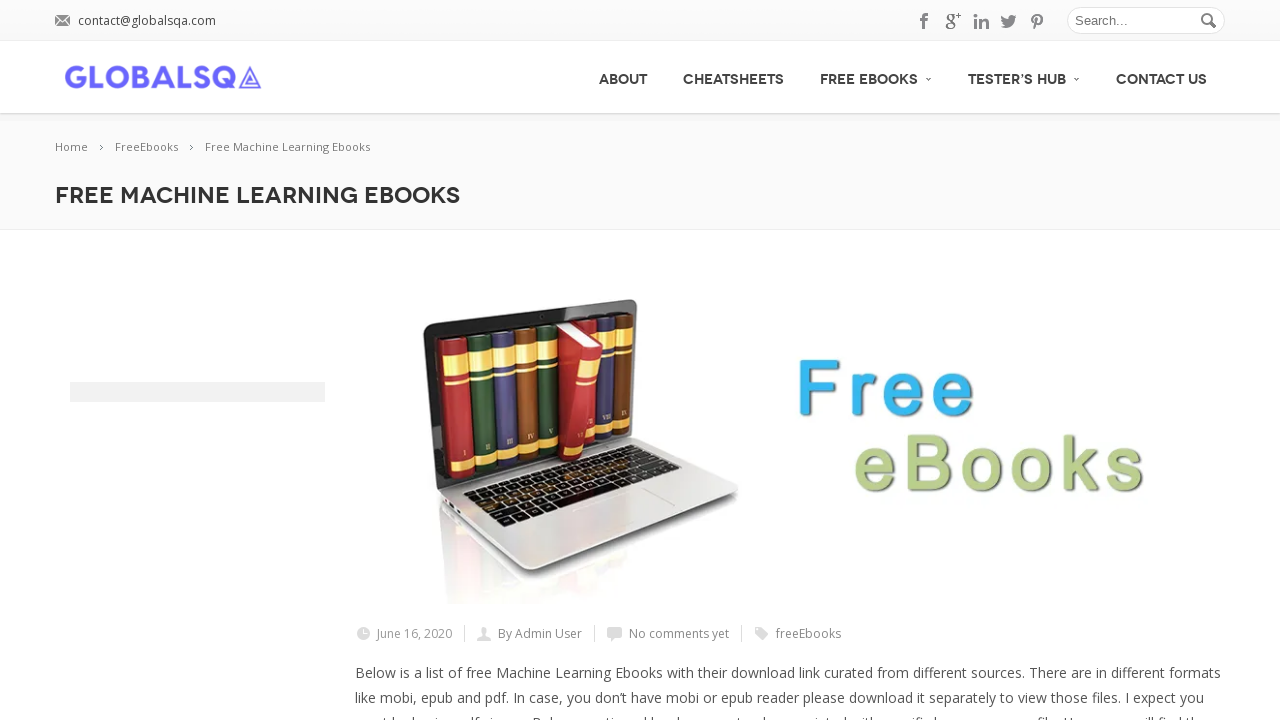